Navigates to the training support website and clicks on the "About Us" link to verify navigation works correctly

Starting URL: https://training-support.net

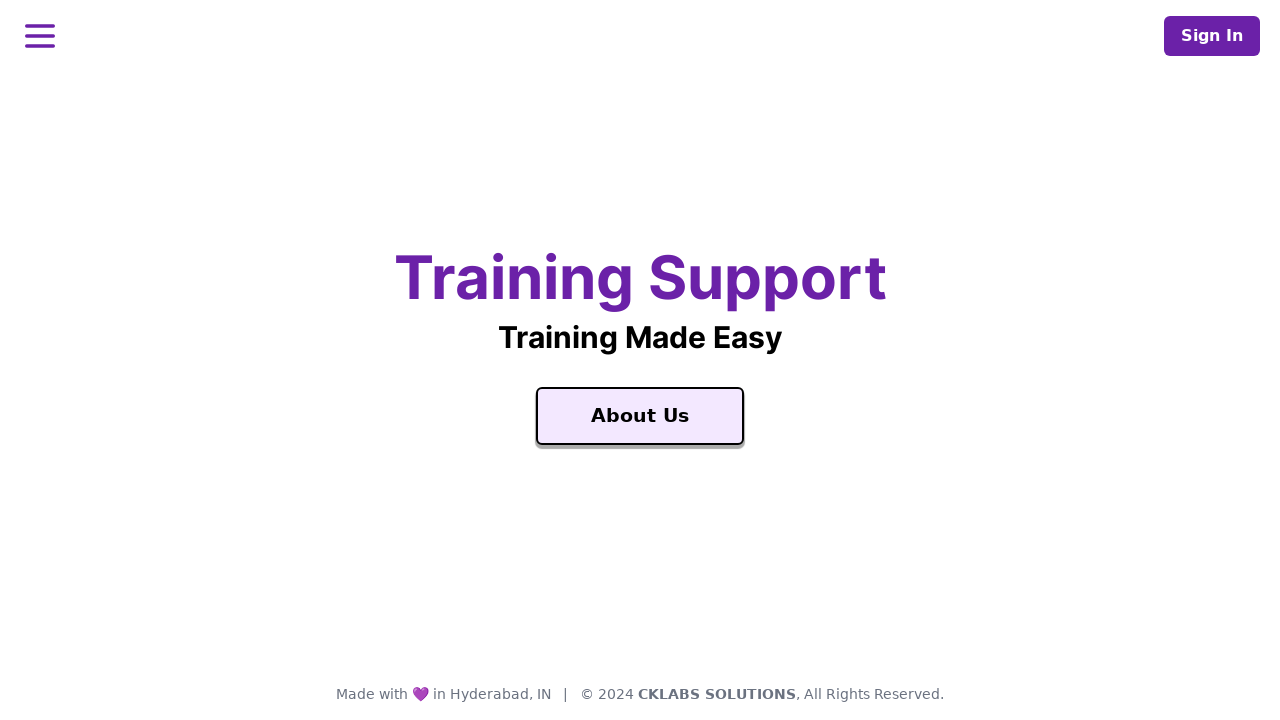

Navigated to https://training-support.net
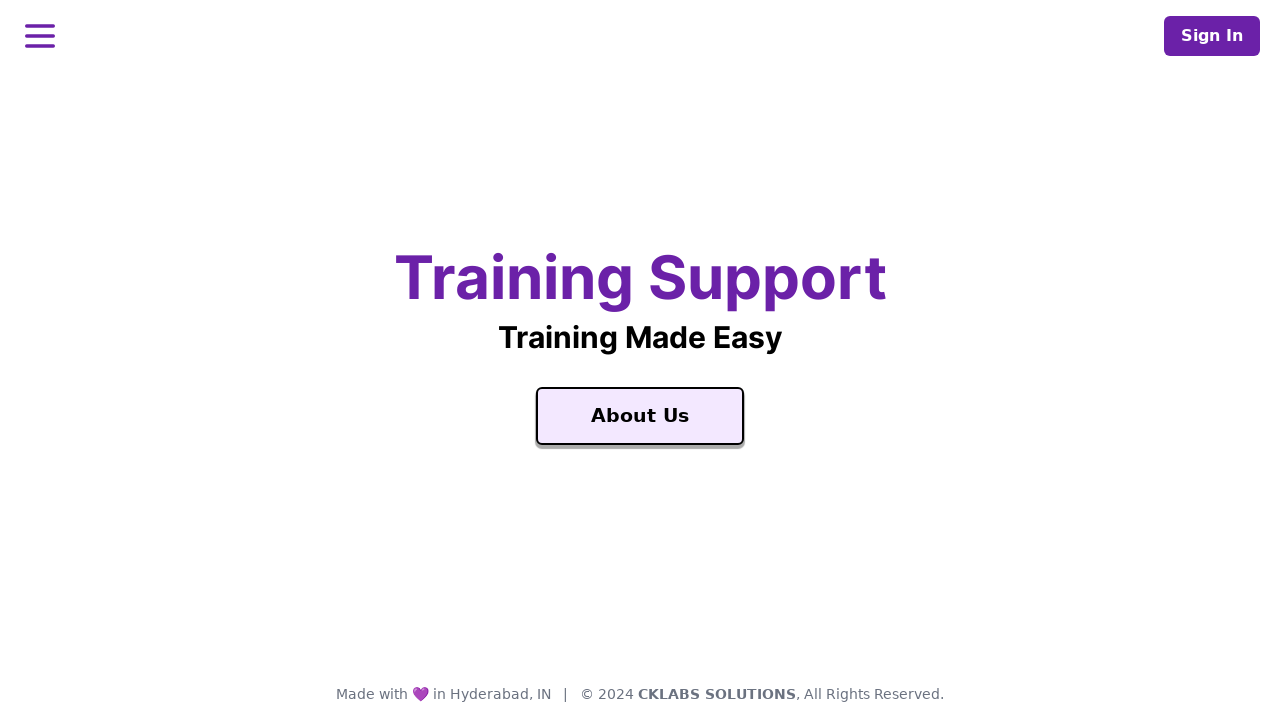

Clicked on the 'About Us' link at (640, 416) on text=About Us
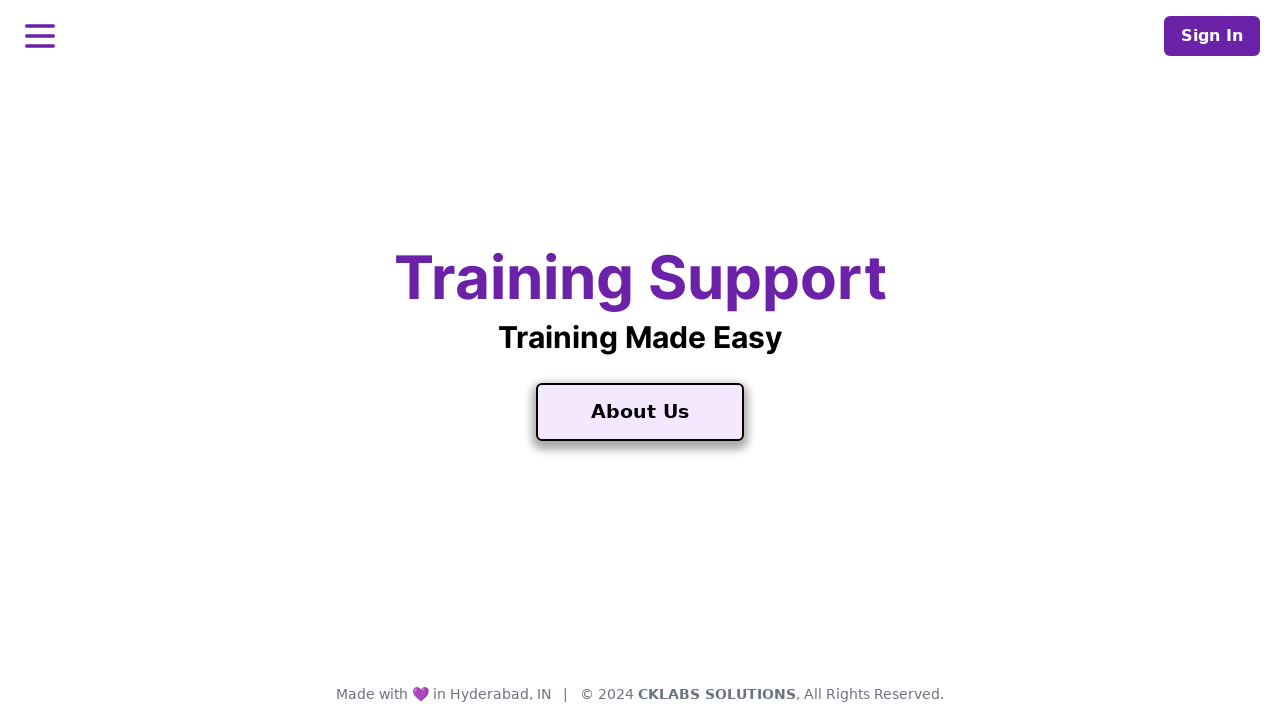

Page loaded after navigating to About Us
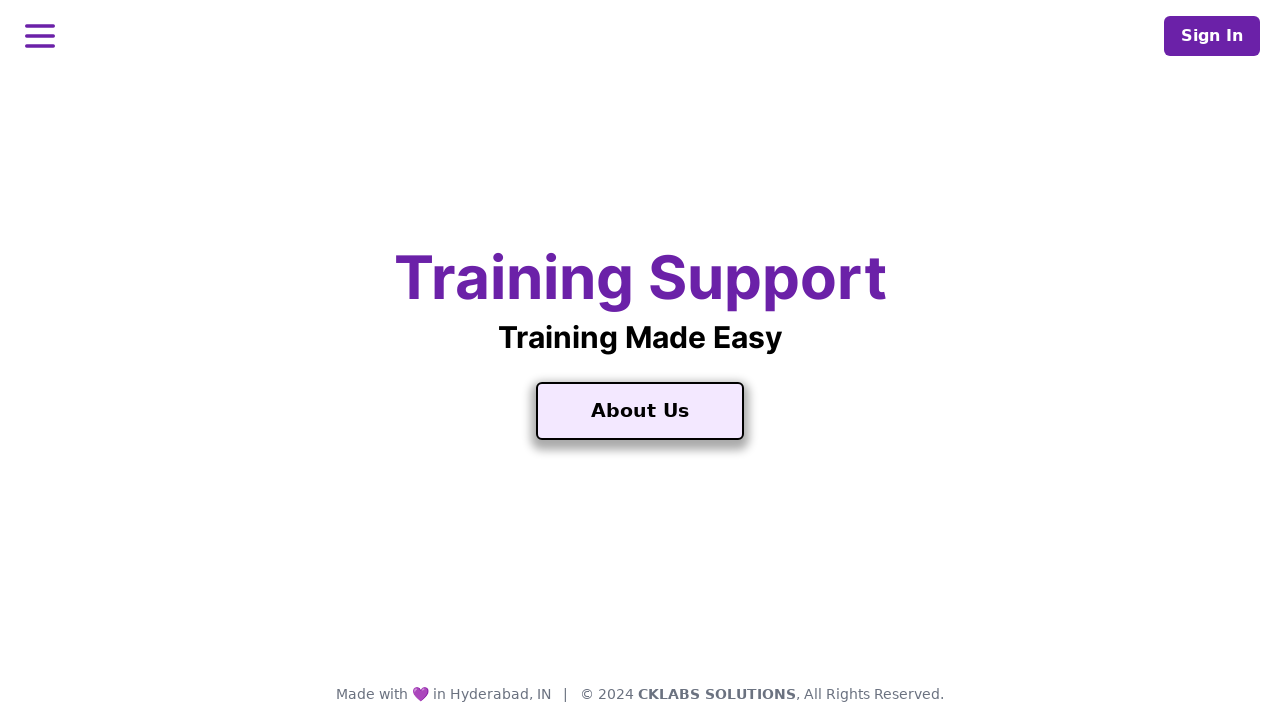

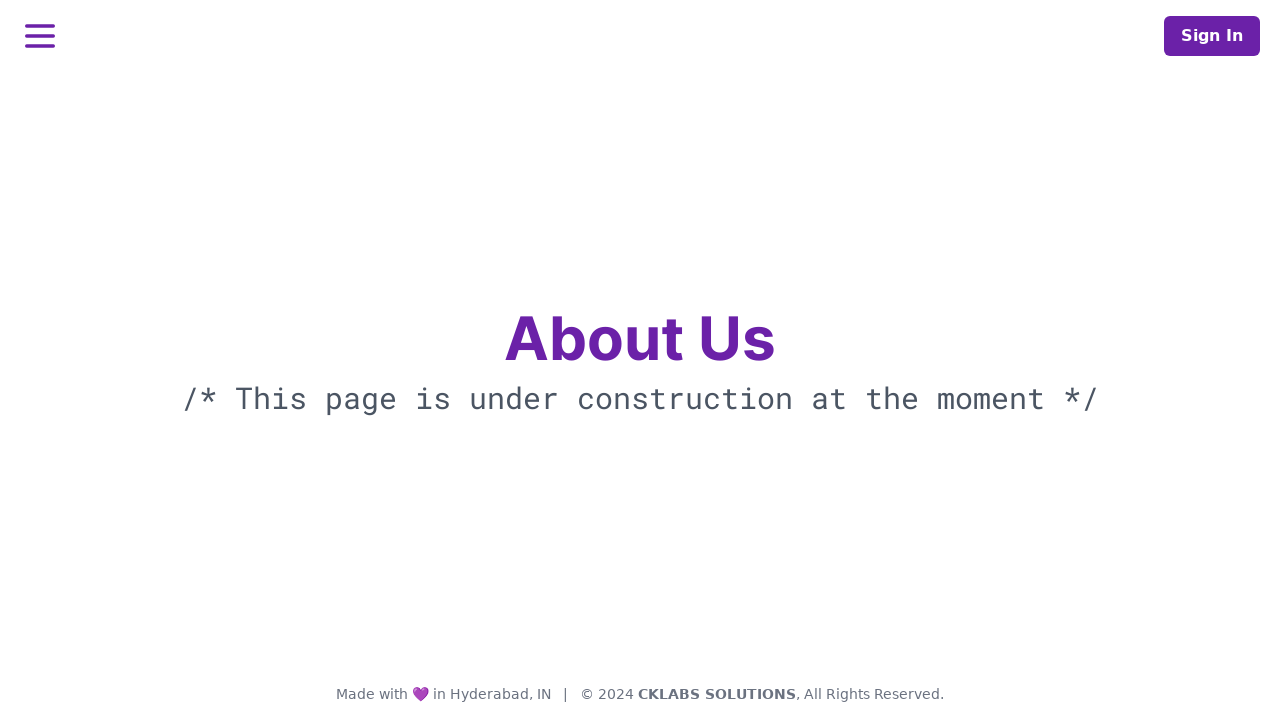